Navigates to a form page and verifies that input elements are present and accessible

Starting URL: https://demoqa.com/text-box/

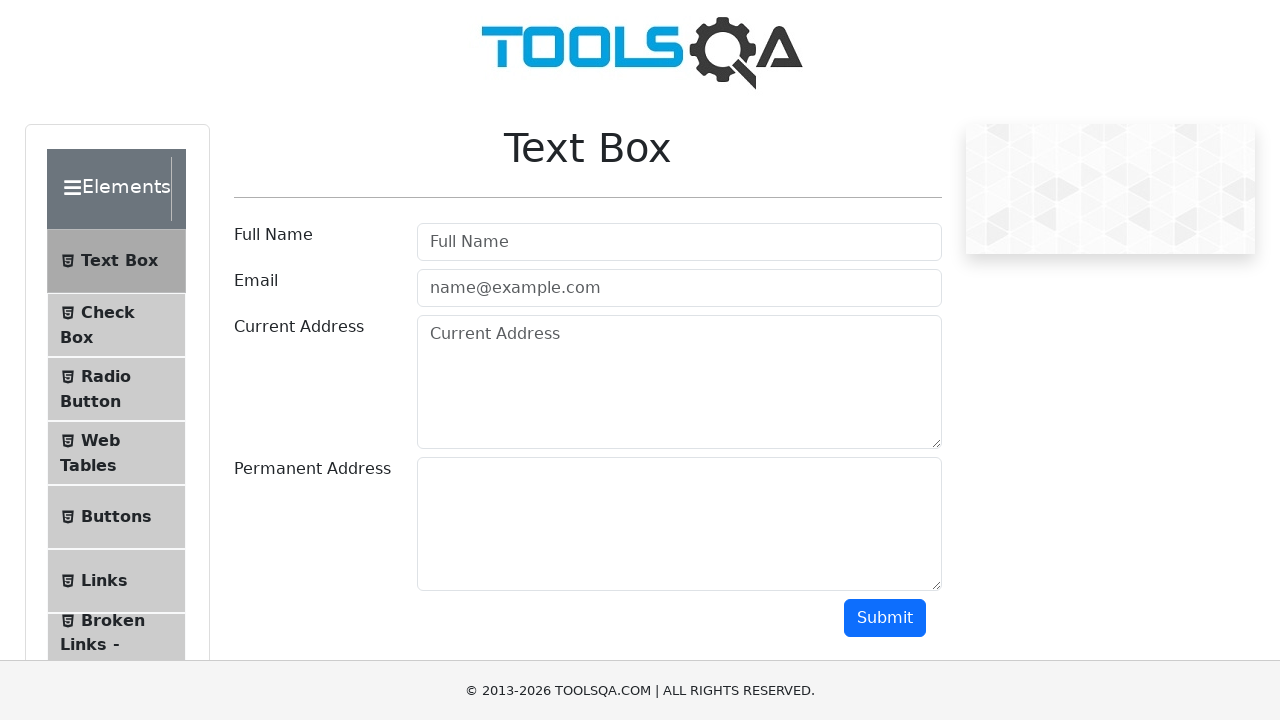

Navigated to DemoQA text-box form page
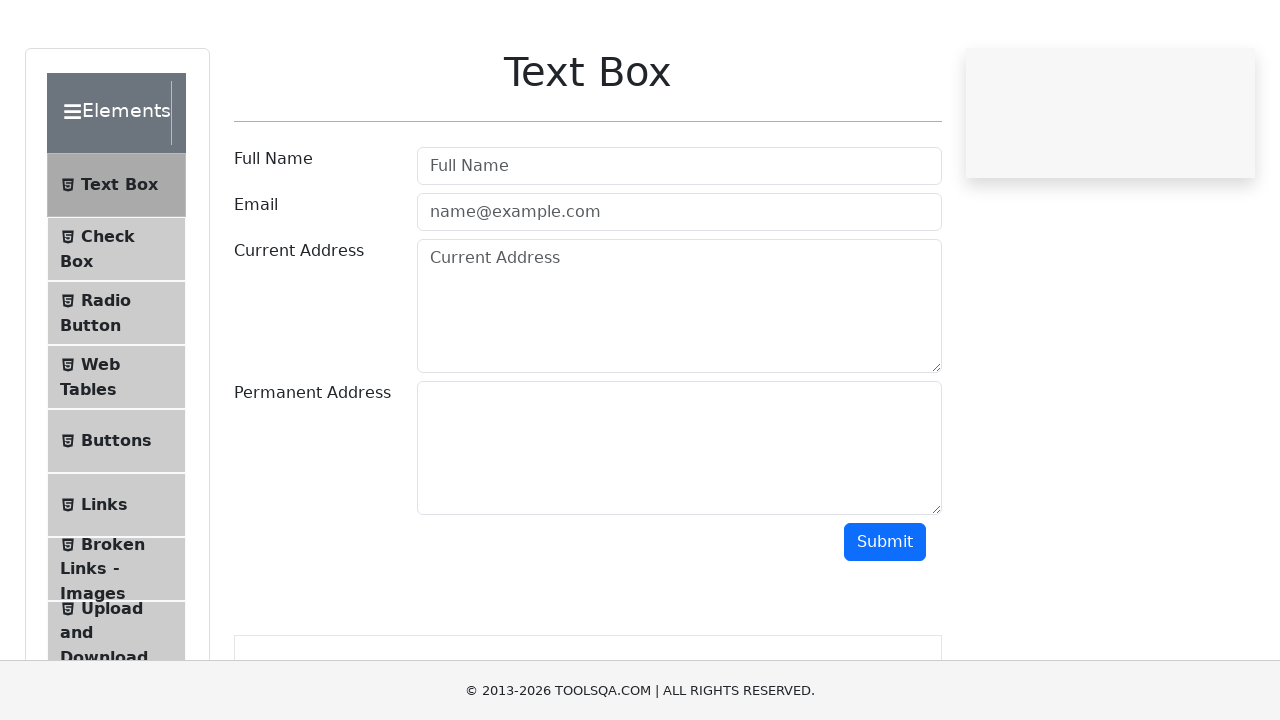

Input elements loaded and became visible
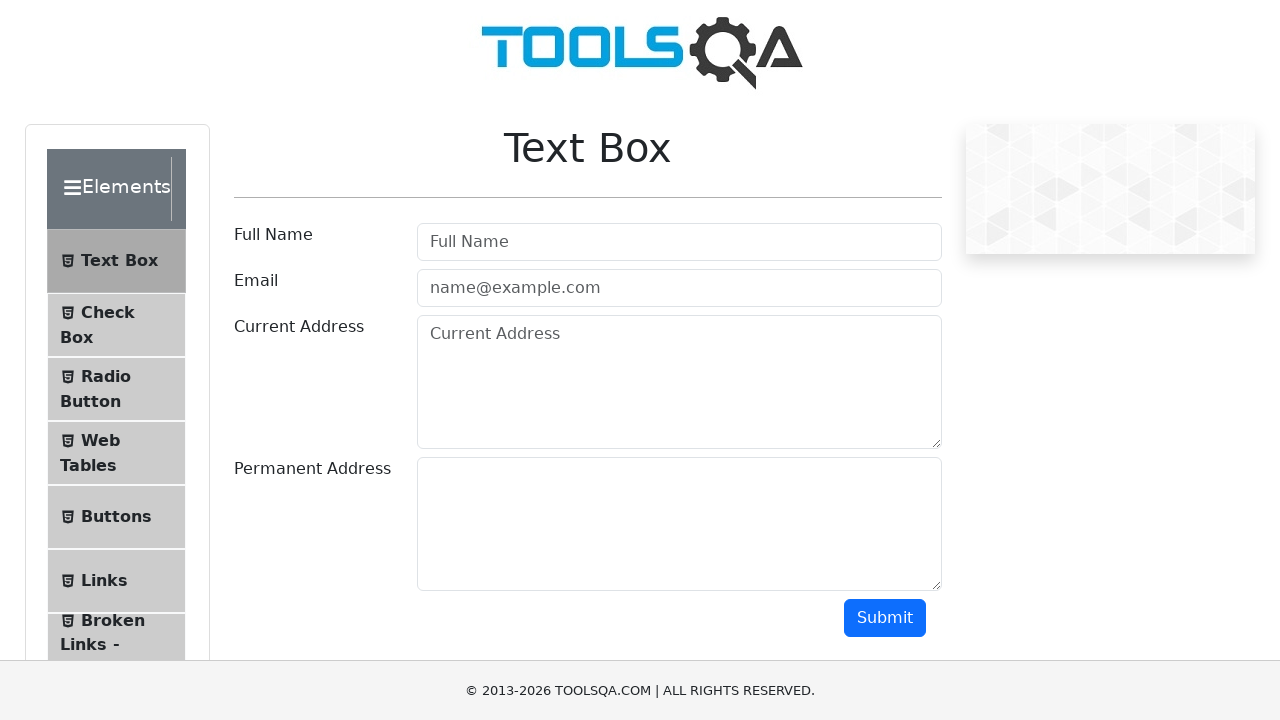

Found 2 input elements on the page
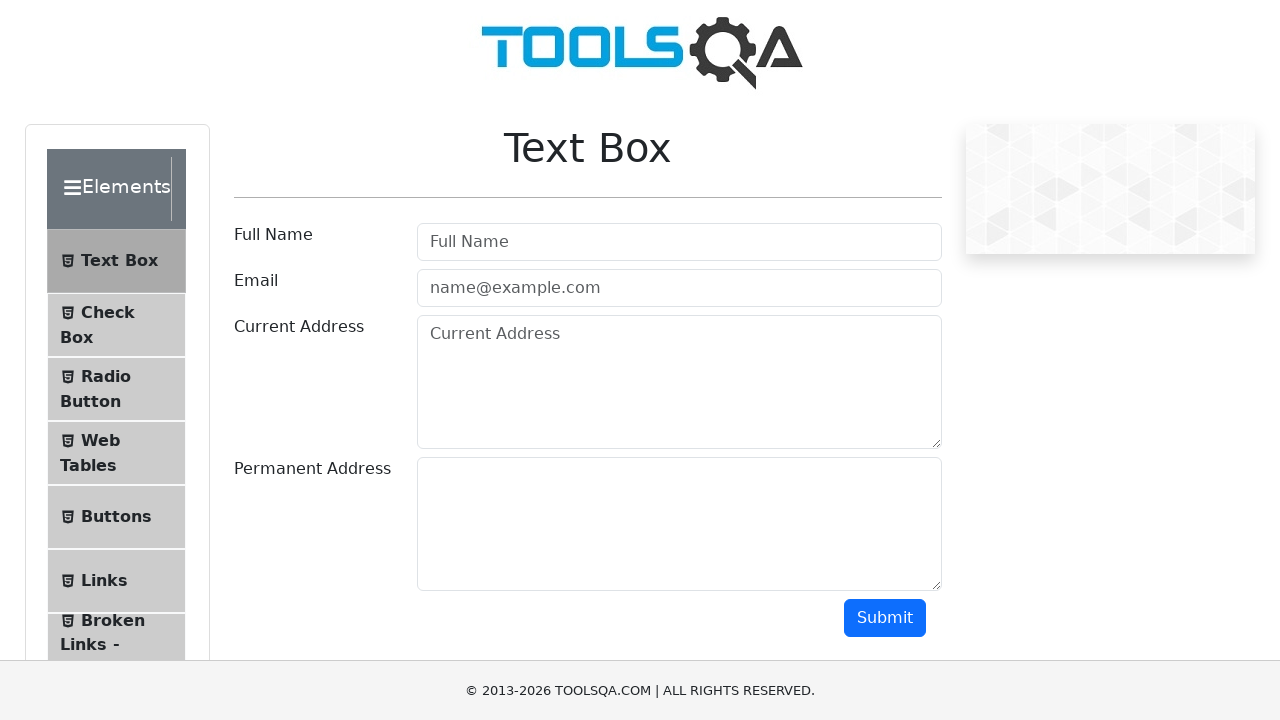

Verified that input elements are present and accessible
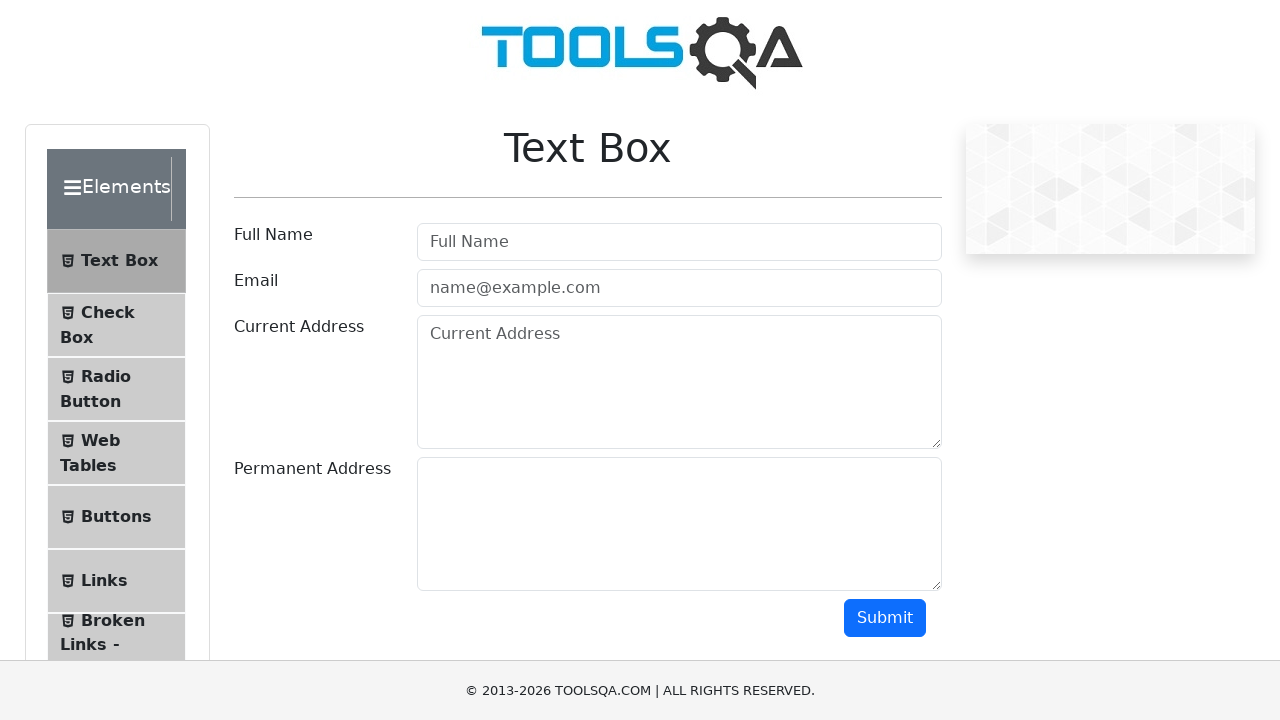

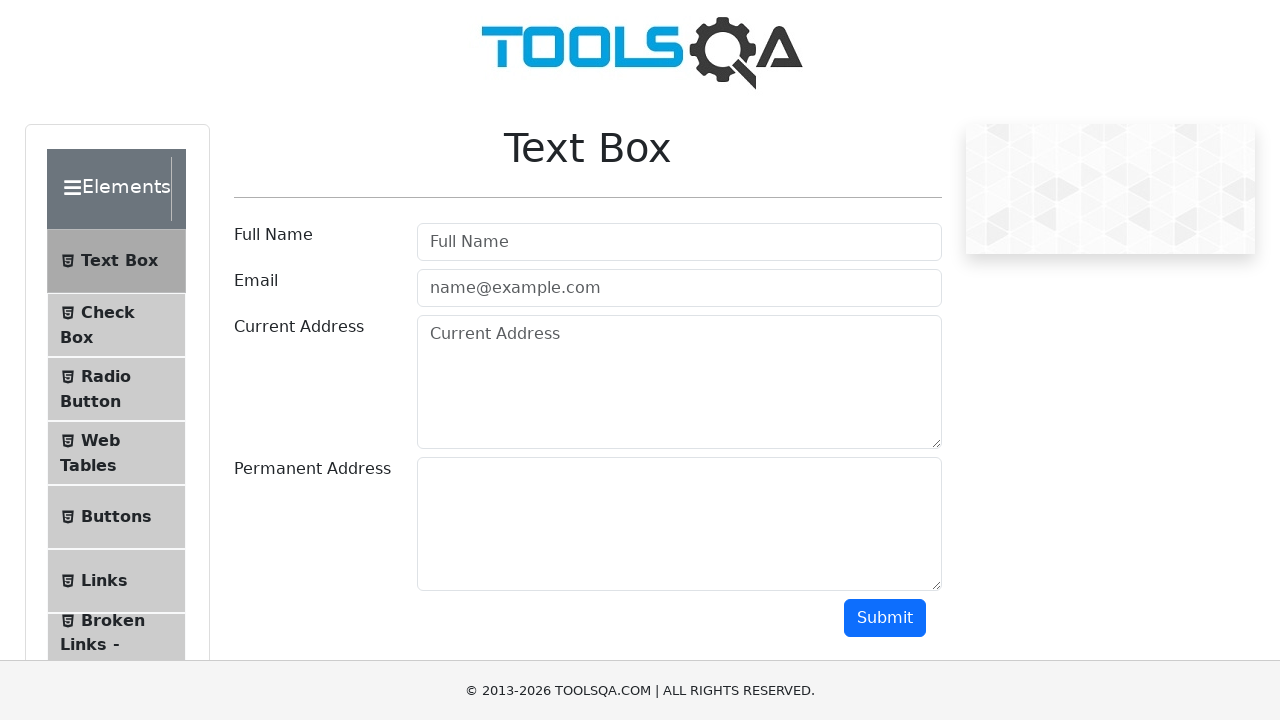